Tests different JavaScript alert types - simple alert, confirm dialog, and prompt dialog by accepting, dismissing, and entering text

Starting URL: https://the-internet.herokuapp.com/javascript_alerts

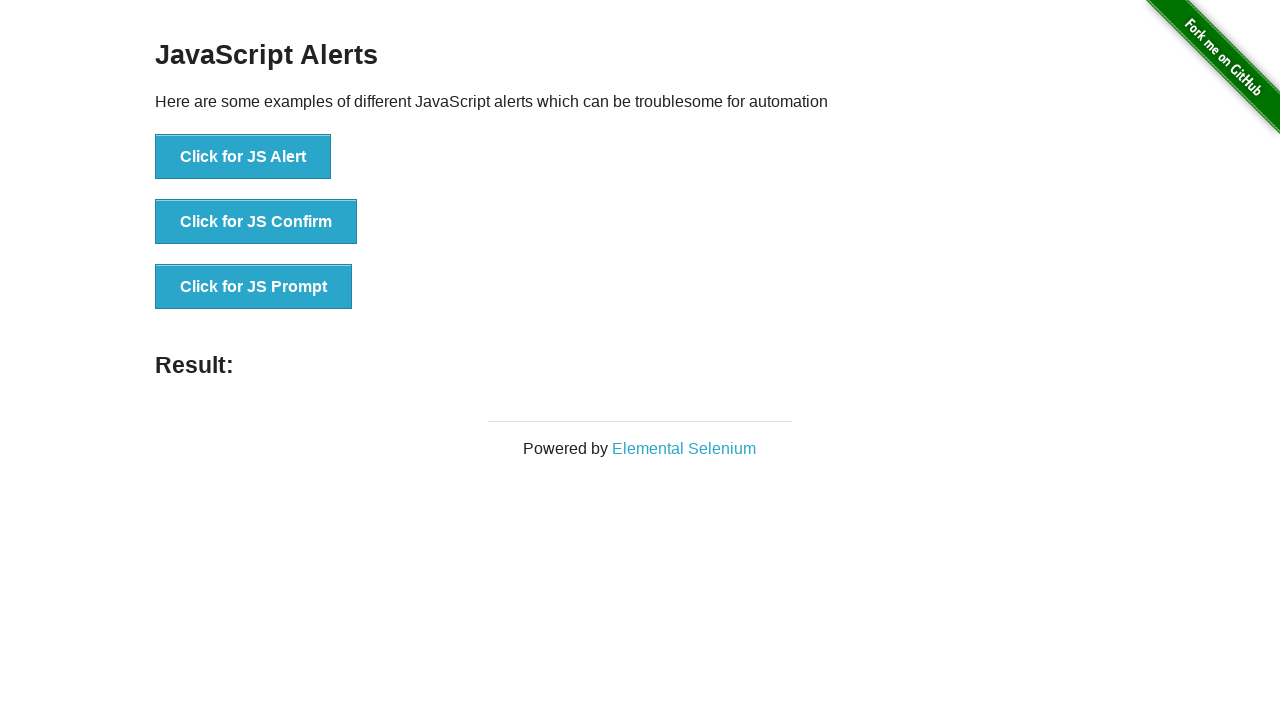

Navigated to JavaScript alerts test page
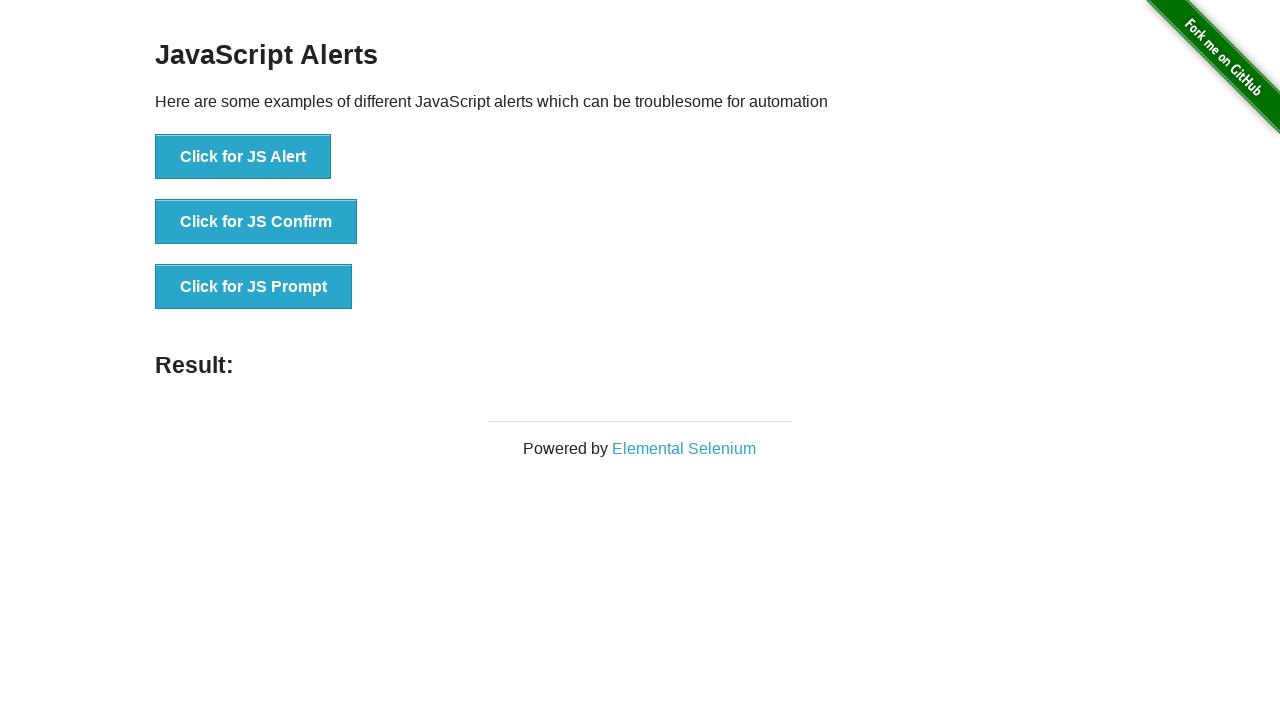

Clicked button to trigger simple alert dialog at (243, 157) on xpath=//button[text()='Click for JS Alert']
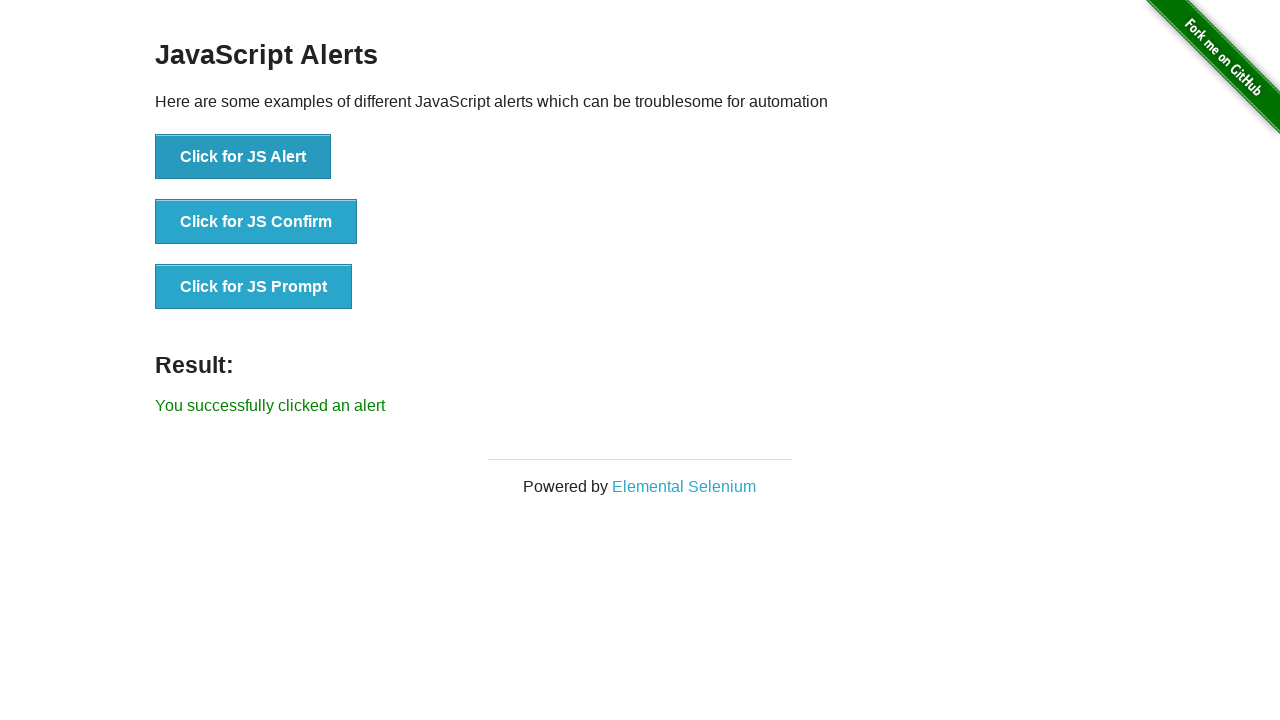

Accepted simple alert dialog
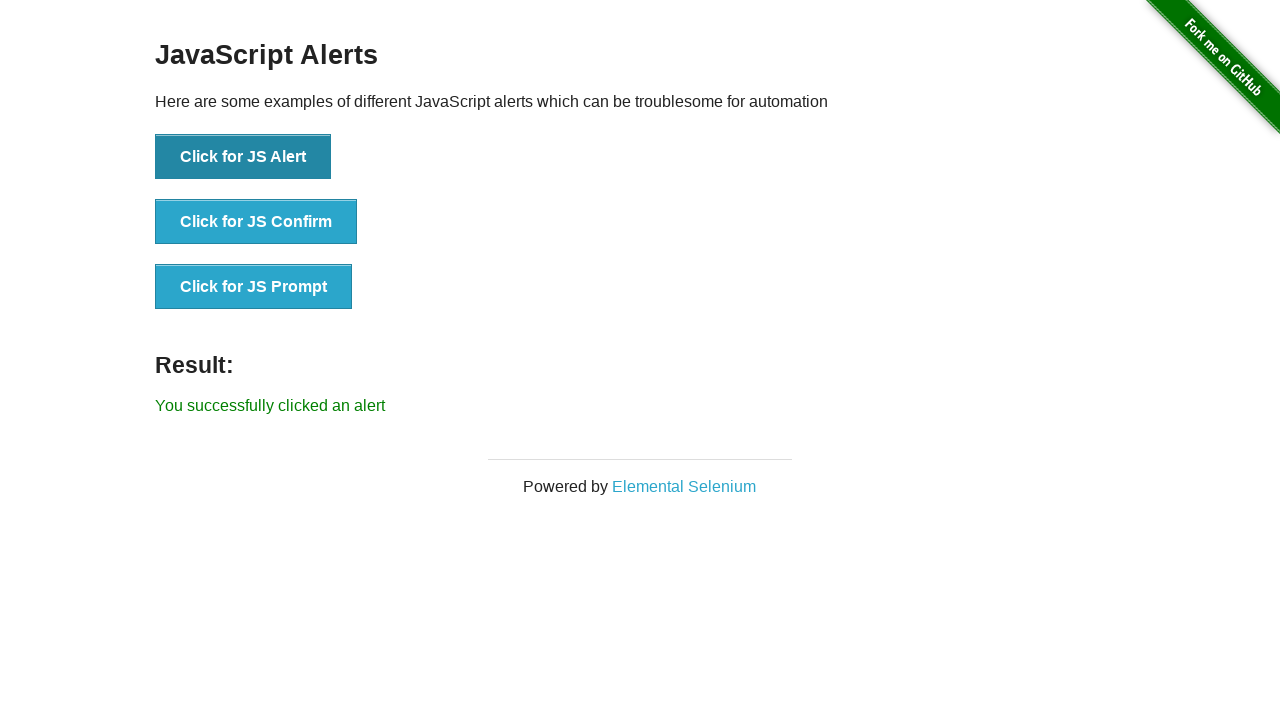

Clicked button to trigger confirm dialog at (256, 222) on xpath=//button[text()='Click for JS Confirm']
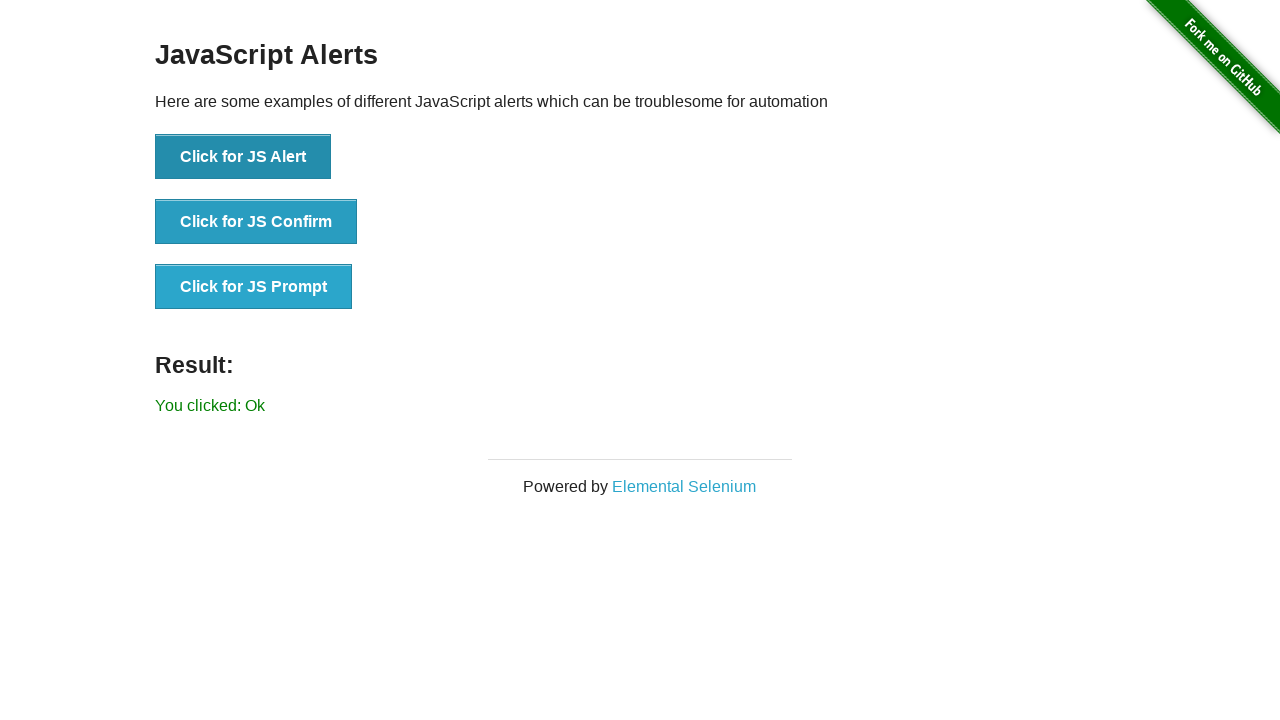

Dismissed confirm dialog
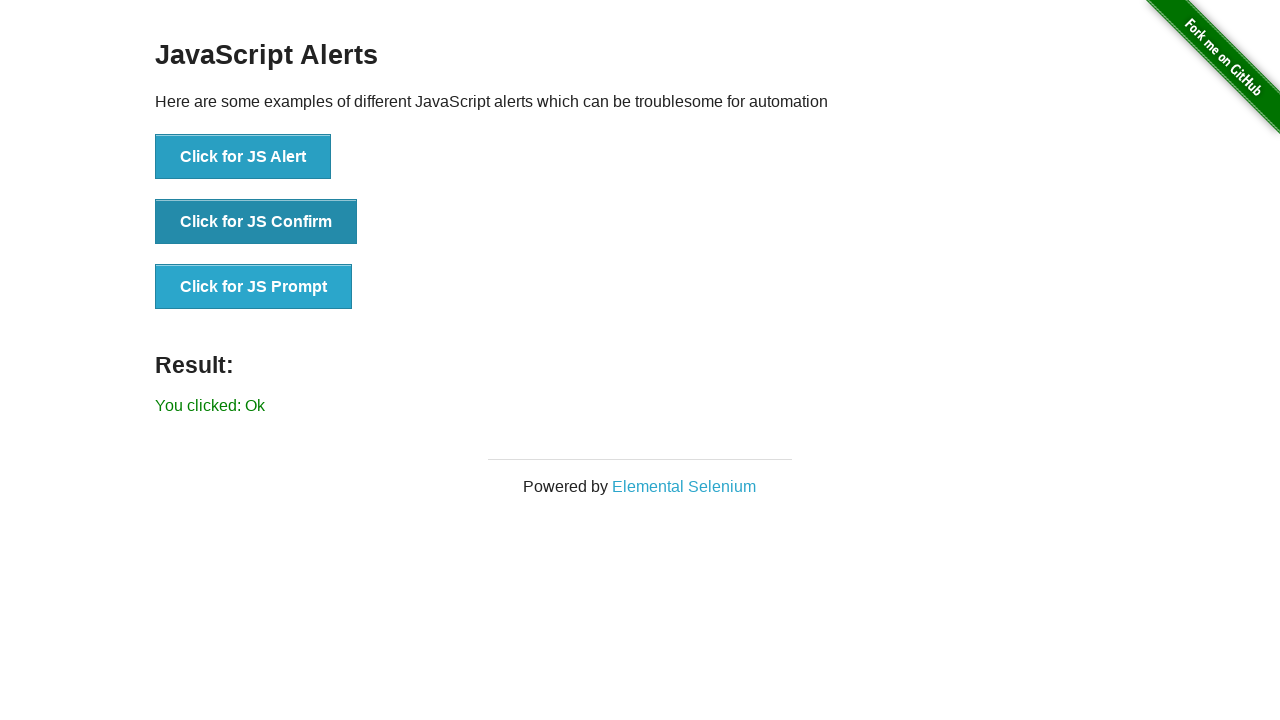

Clicked button to trigger prompt dialog at (254, 287) on xpath=//button[text()='Click for JS Prompt']
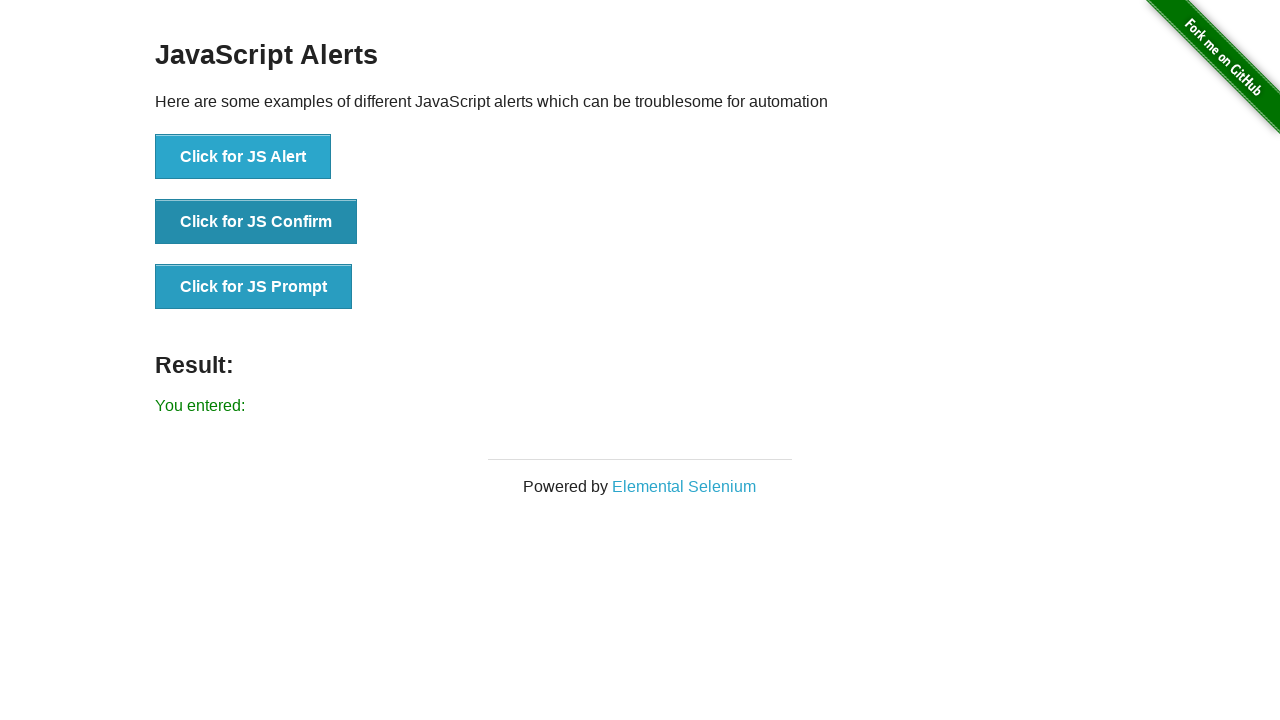

Entered 'Eurotech Batch 4' in prompt dialog and accepted
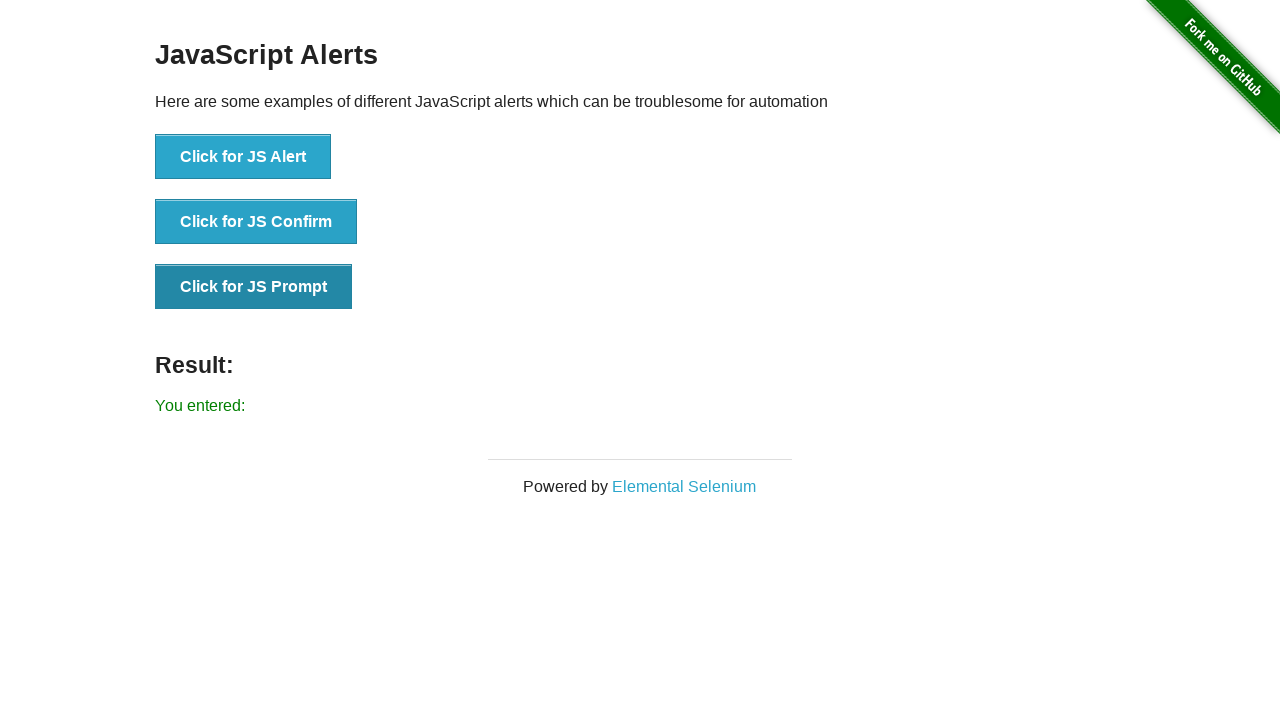

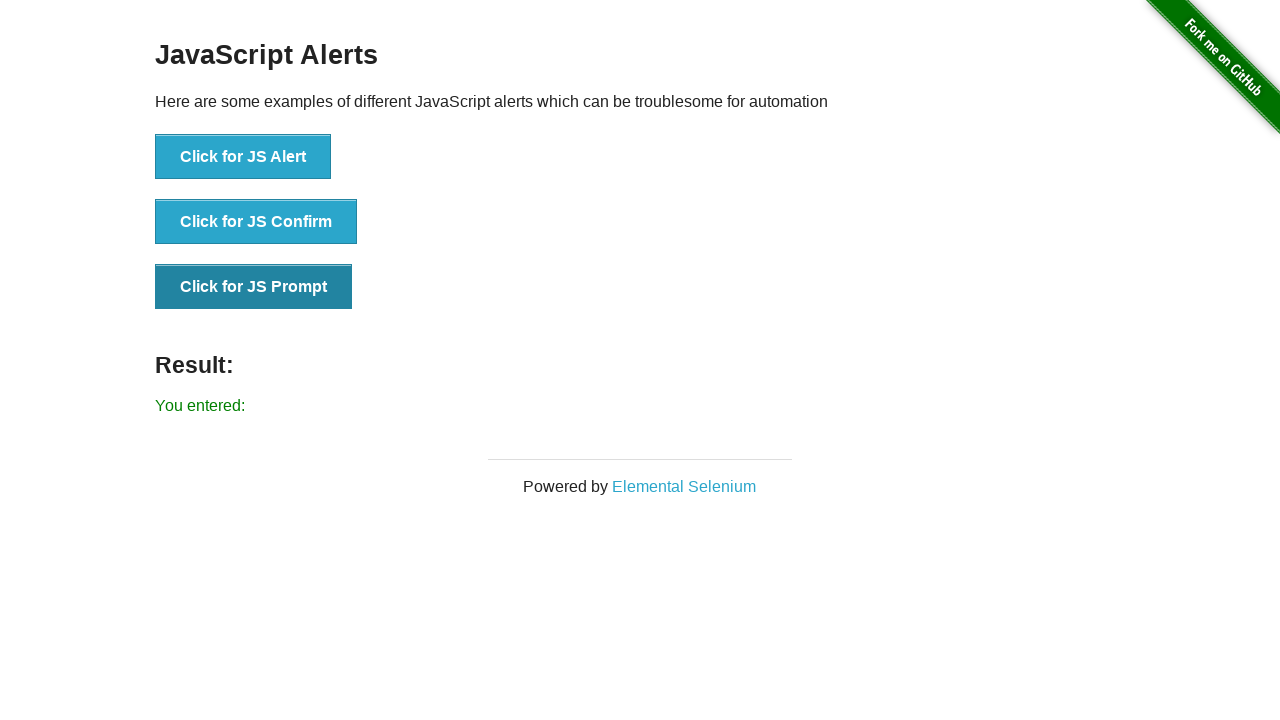